Tests the TodoMVC demo application by adding multiple TODO items and verifying they appear in the list

Starting URL: https://demo.playwright.dev/todomvc

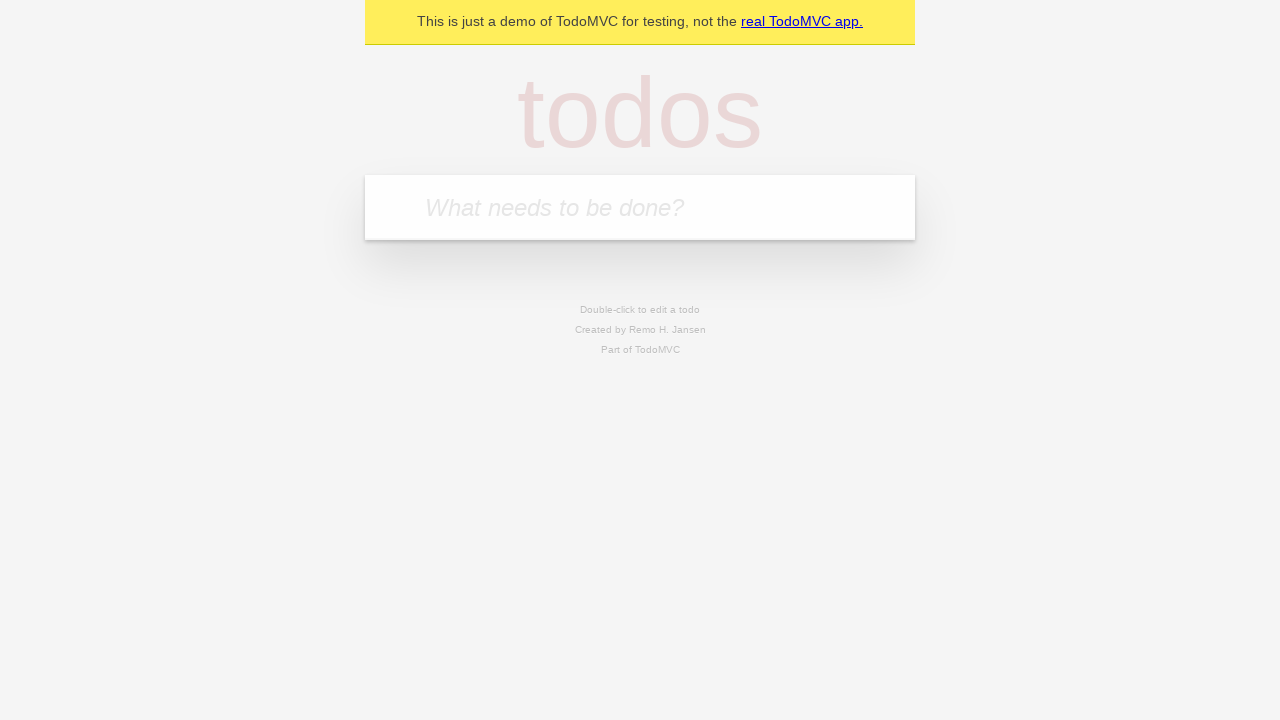

Located the TODO input field
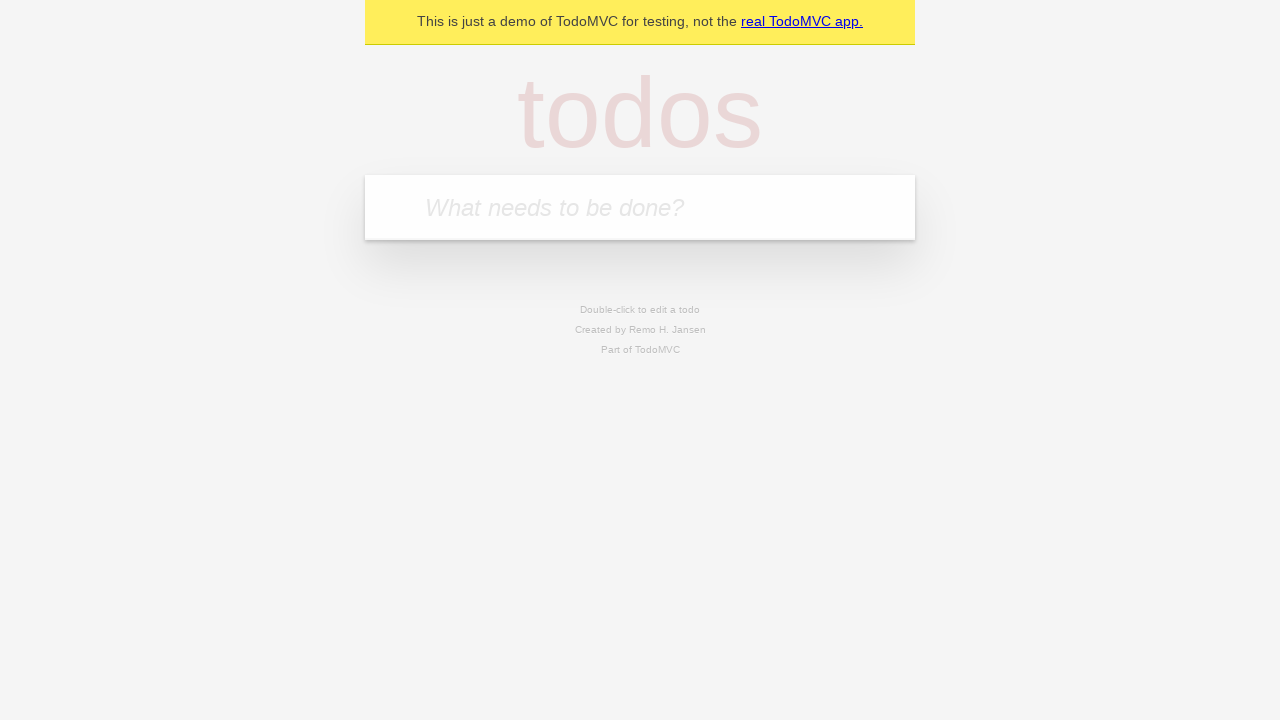

Filled TODO input with 'buy some cheese' on internal:attr=[placeholder="What needs to be done?"i]
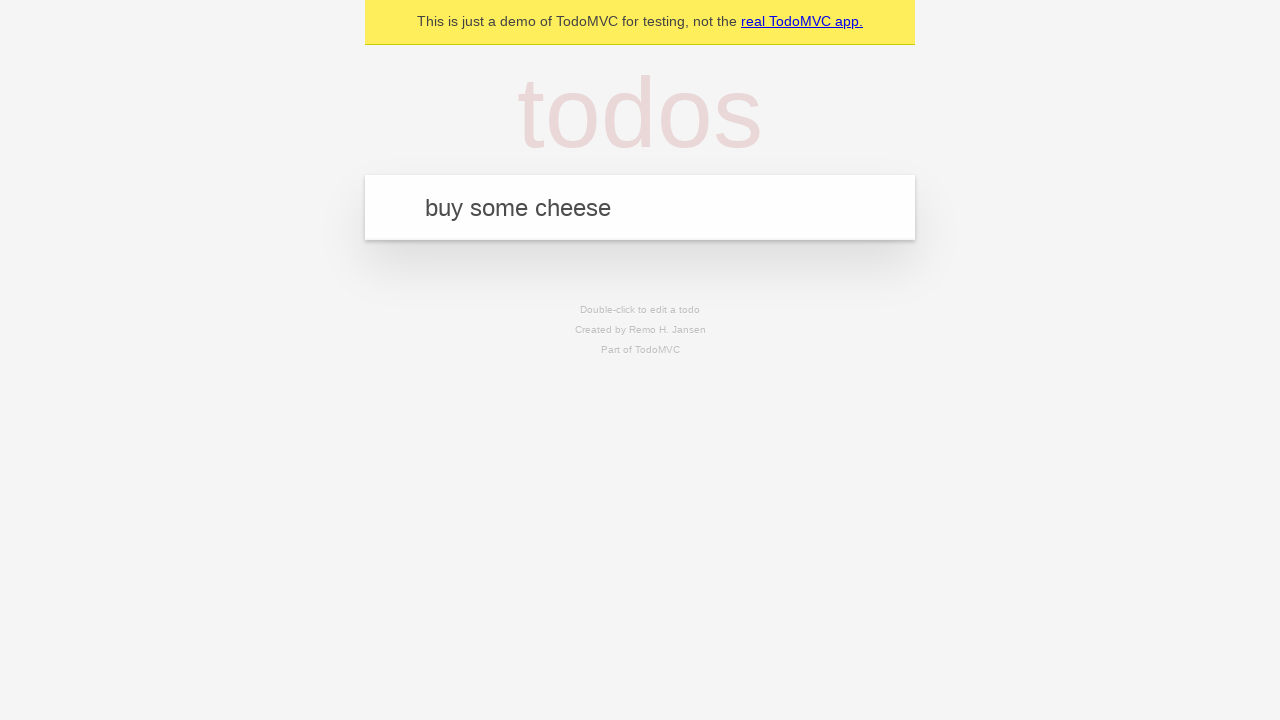

Pressed Enter to add TODO item 'buy some cheese' on internal:attr=[placeholder="What needs to be done?"i]
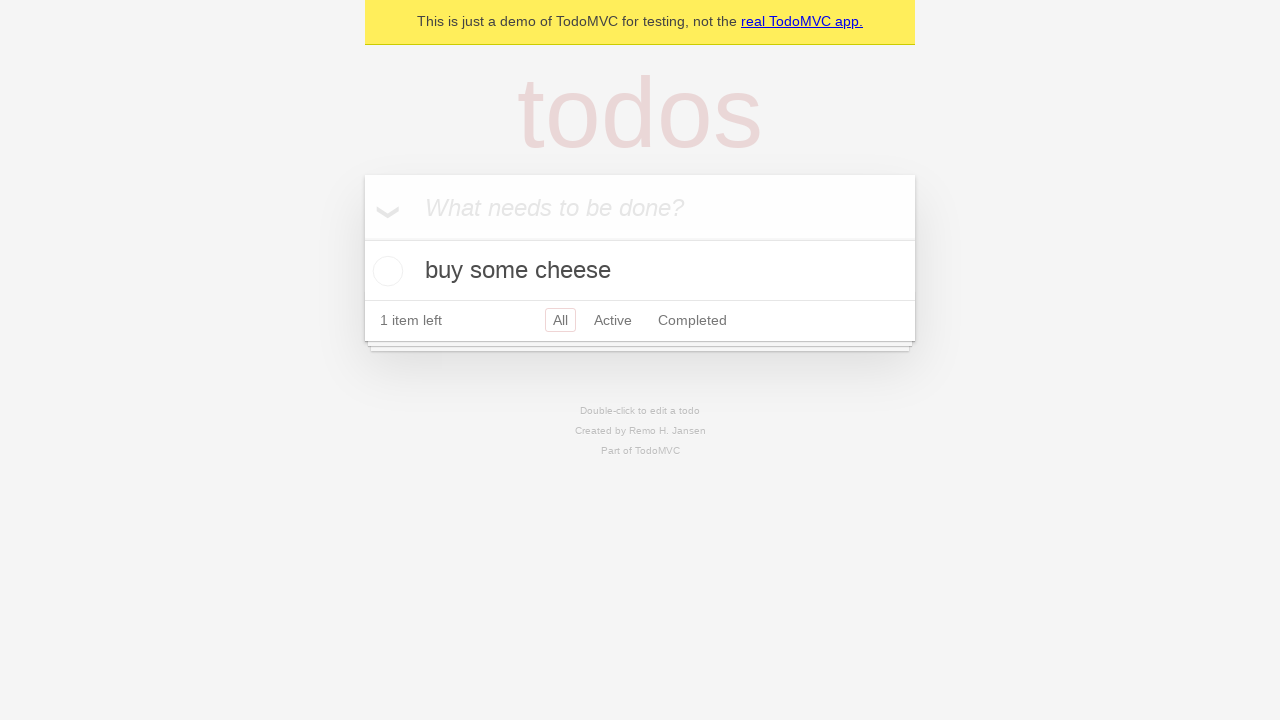

Filled TODO input with 'feed the cat' on internal:attr=[placeholder="What needs to be done?"i]
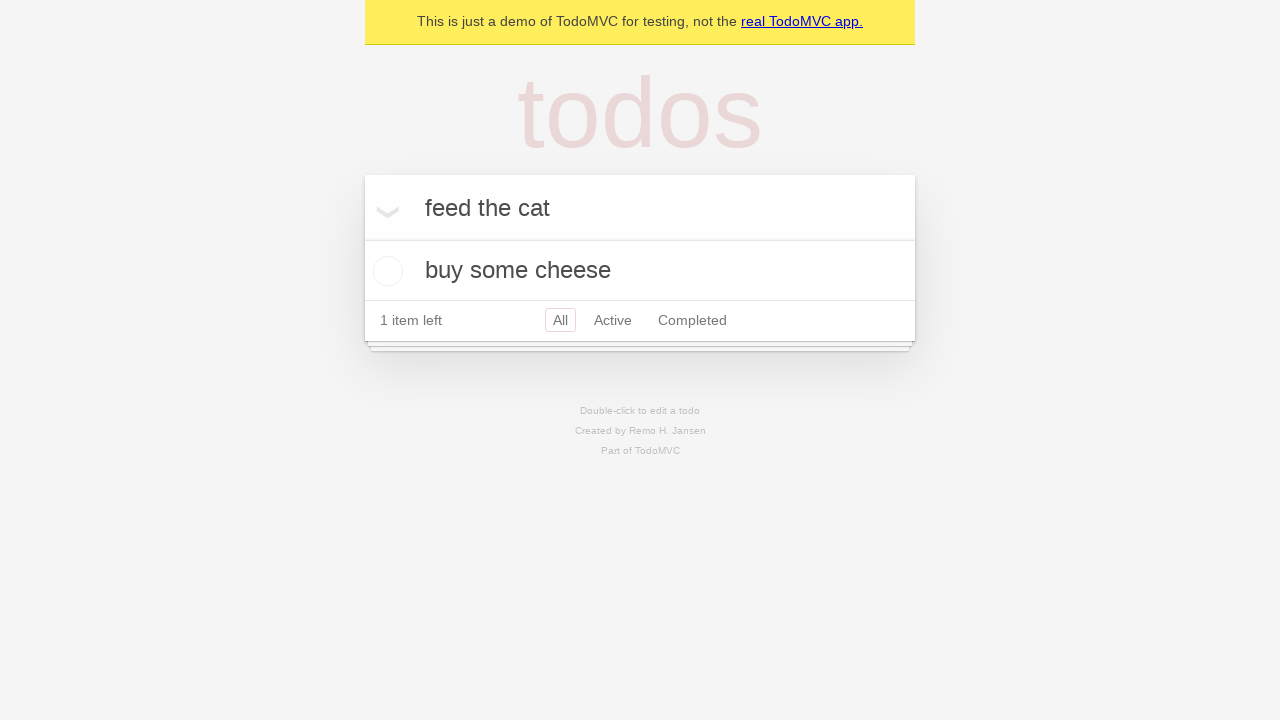

Pressed Enter to add TODO item 'feed the cat' on internal:attr=[placeholder="What needs to be done?"i]
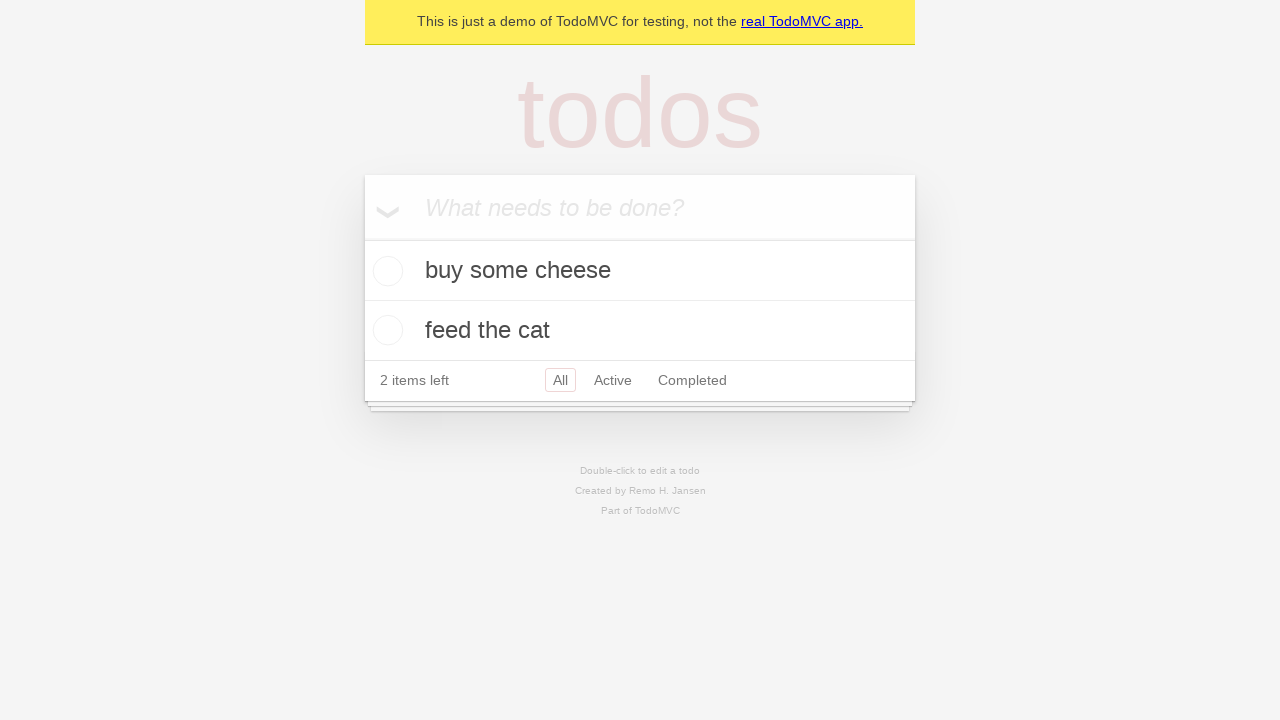

Filled TODO input with 'book a doctors appointment' on internal:attr=[placeholder="What needs to be done?"i]
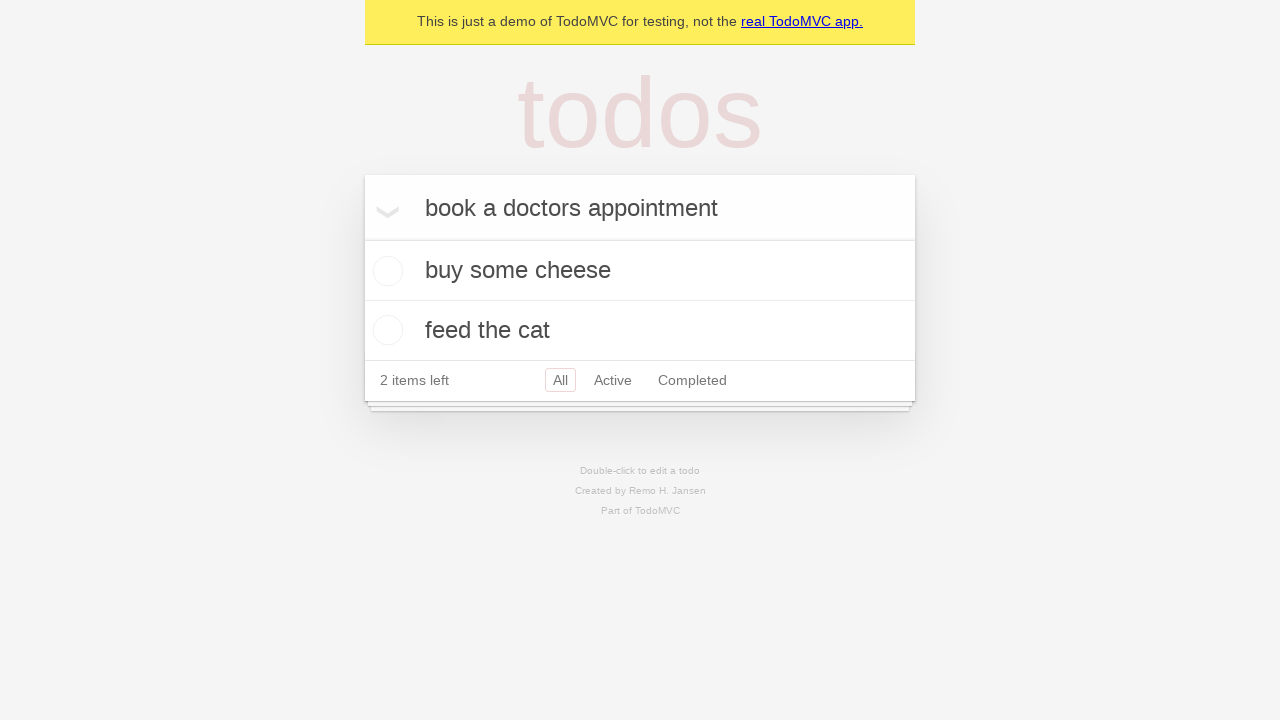

Pressed Enter to add TODO item 'book a doctors appointment' on internal:attr=[placeholder="What needs to be done?"i]
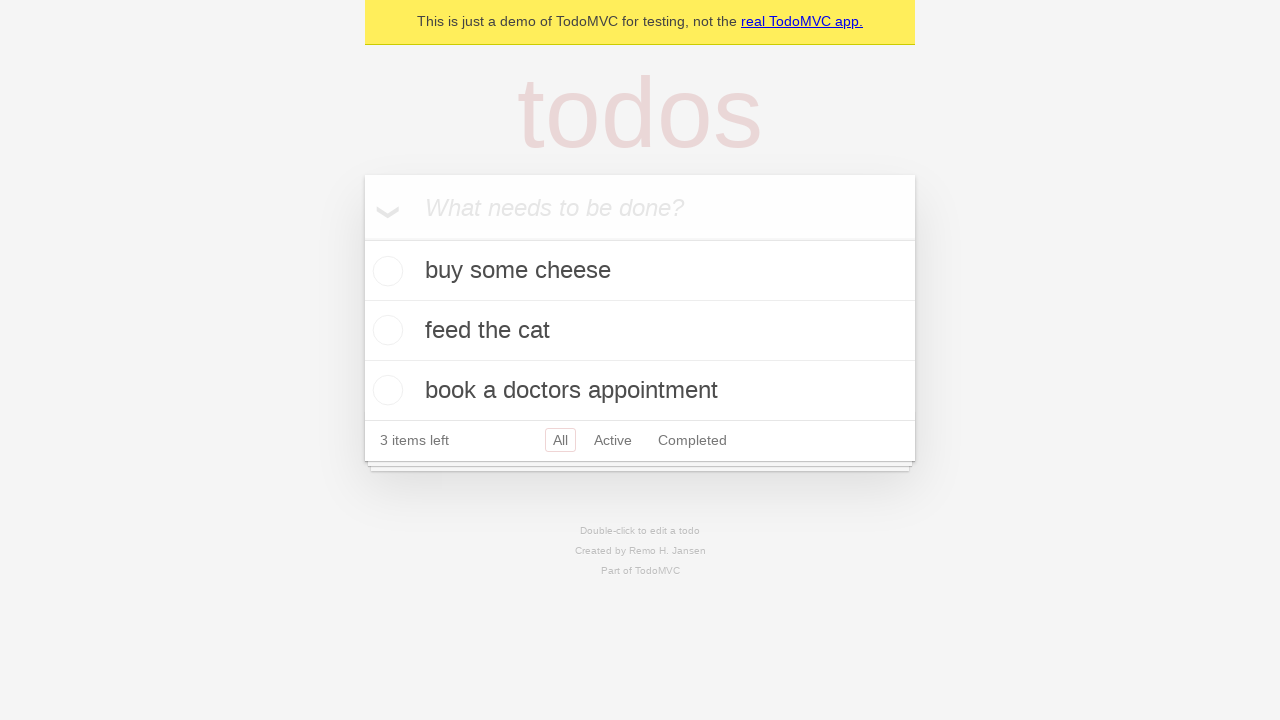

Verified all 3 TODO items appear in the list
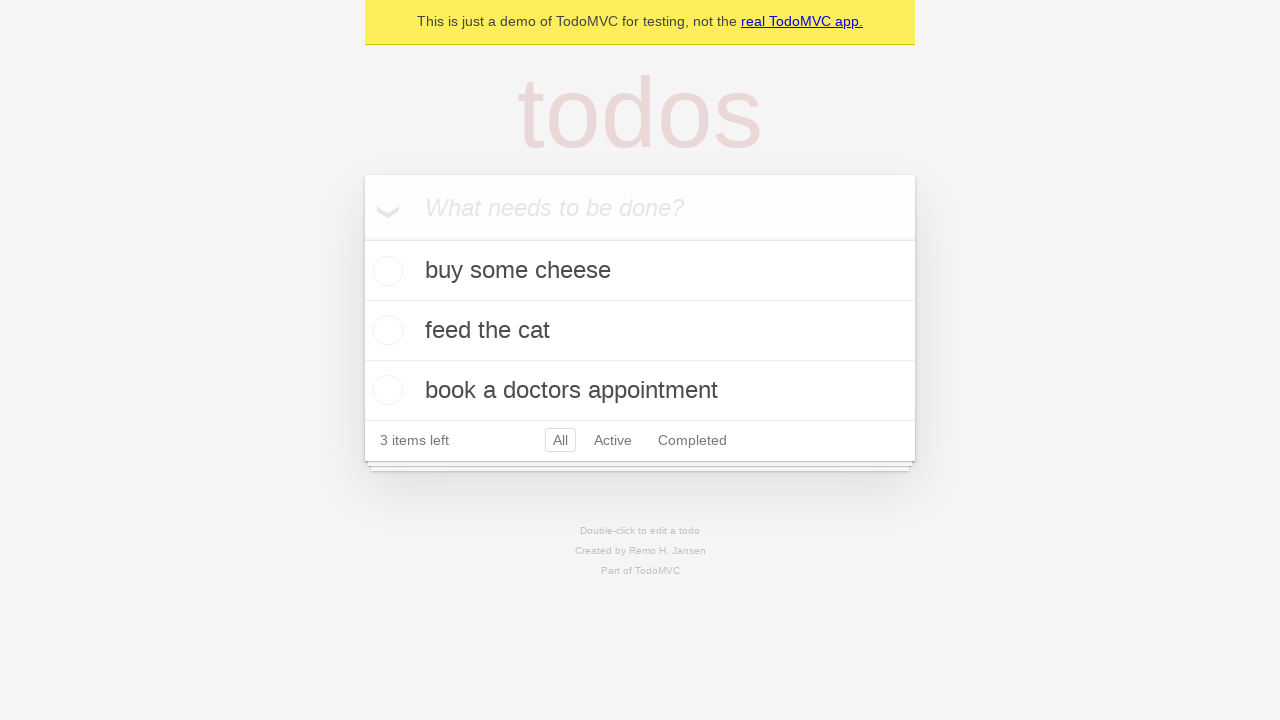

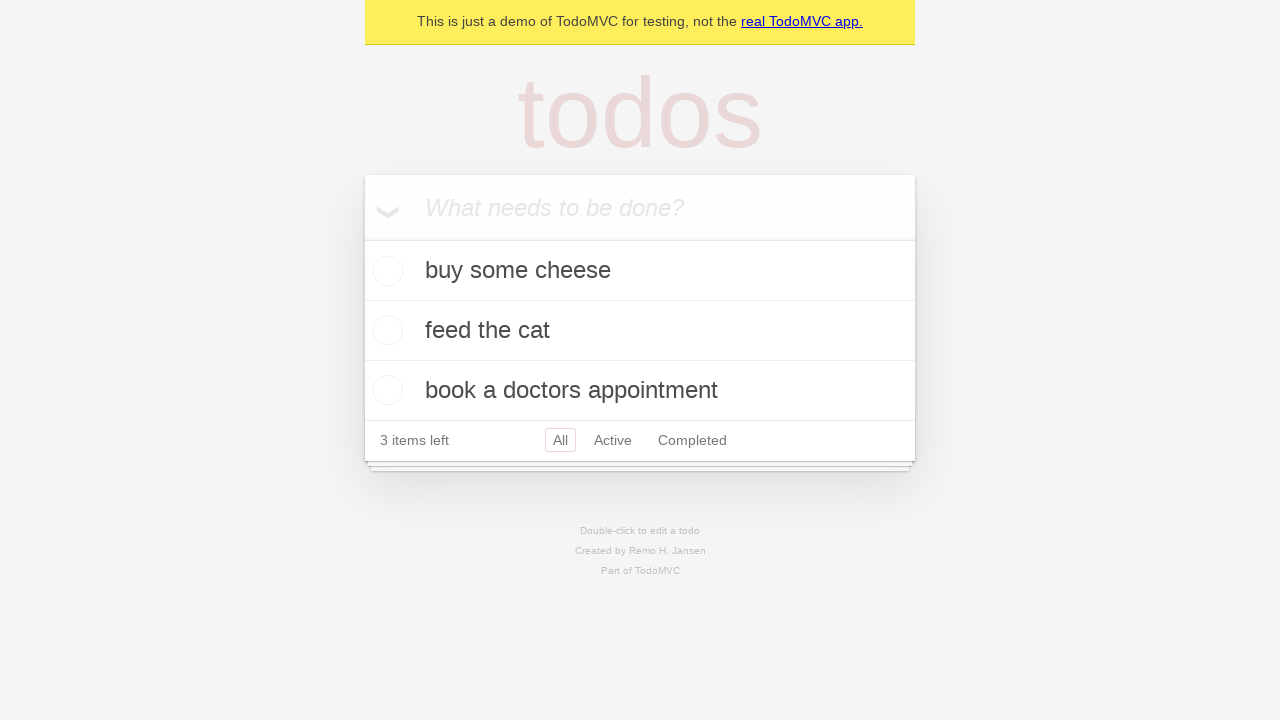